Tests JavaScript confirm dialog by clicking a button to trigger a confirm dialog, accepting it, and verifying the result message

Starting URL: https://practice.cydeo.com/javascript_alerts

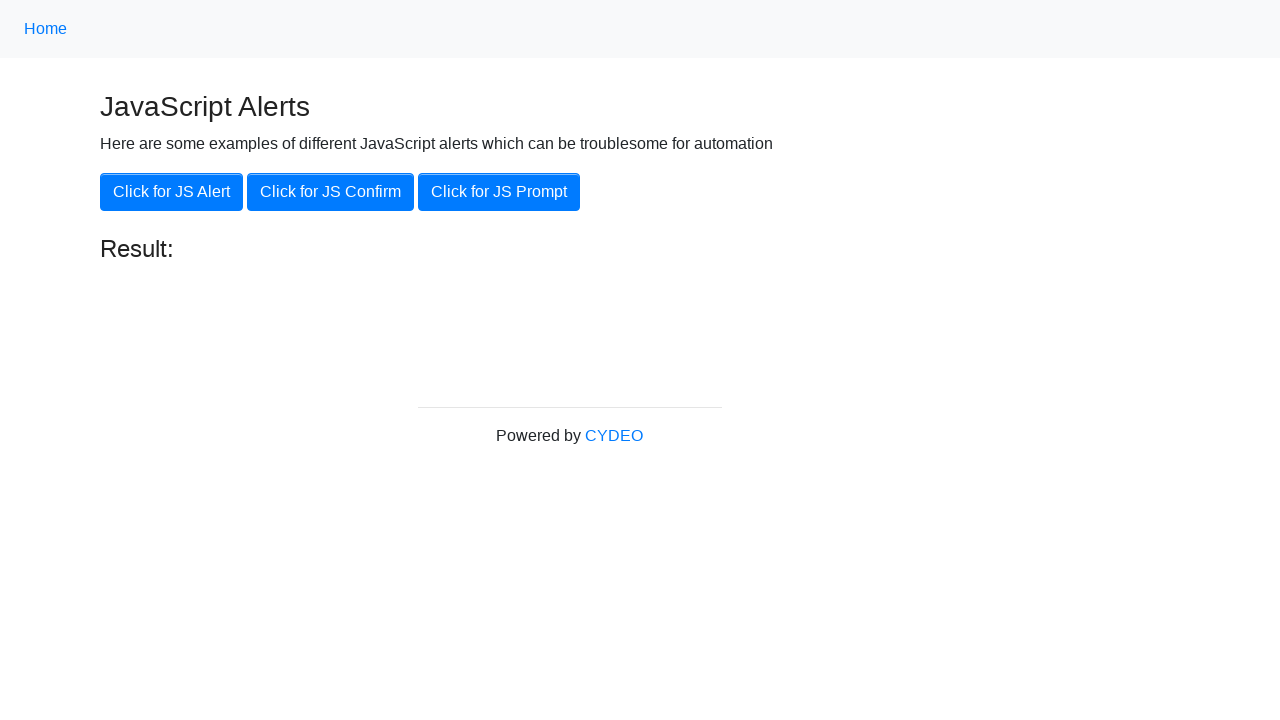

Set up dialog handler to accept confirm dialogs
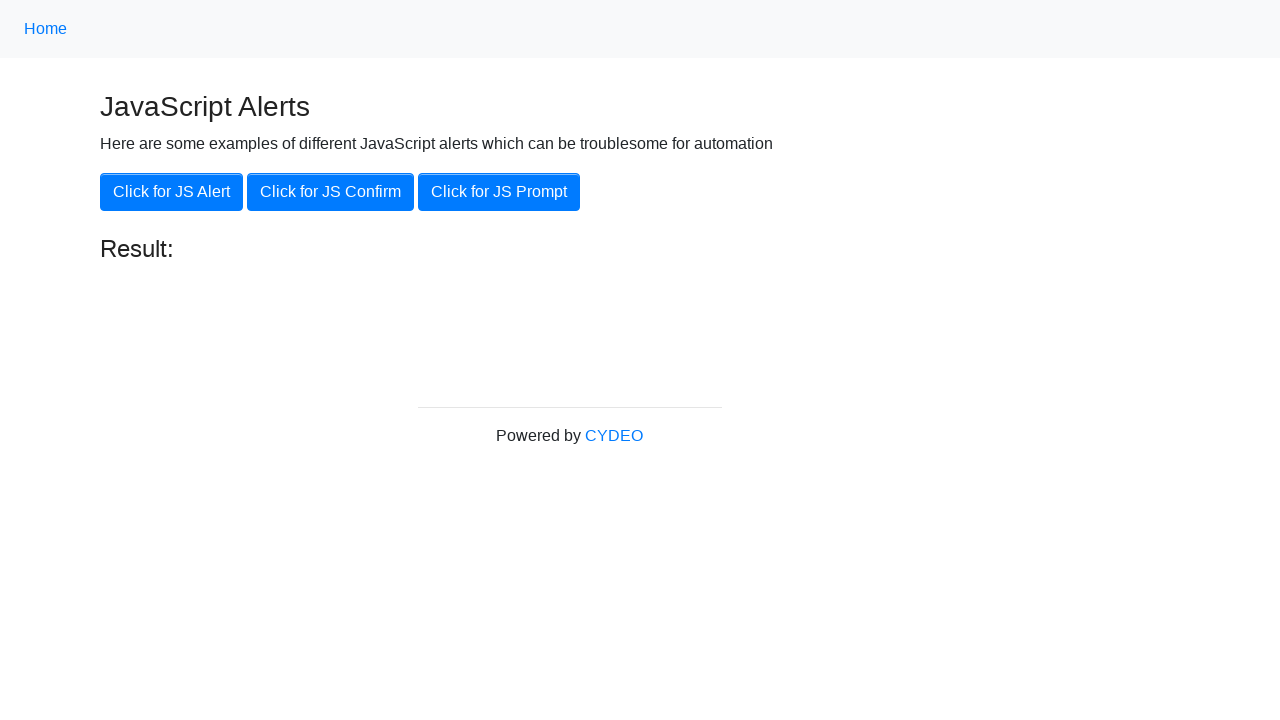

Clicked 'Click for JS Confirm' button to trigger confirm dialog at (330, 192) on xpath=//button[.='Click for JS Confirm']
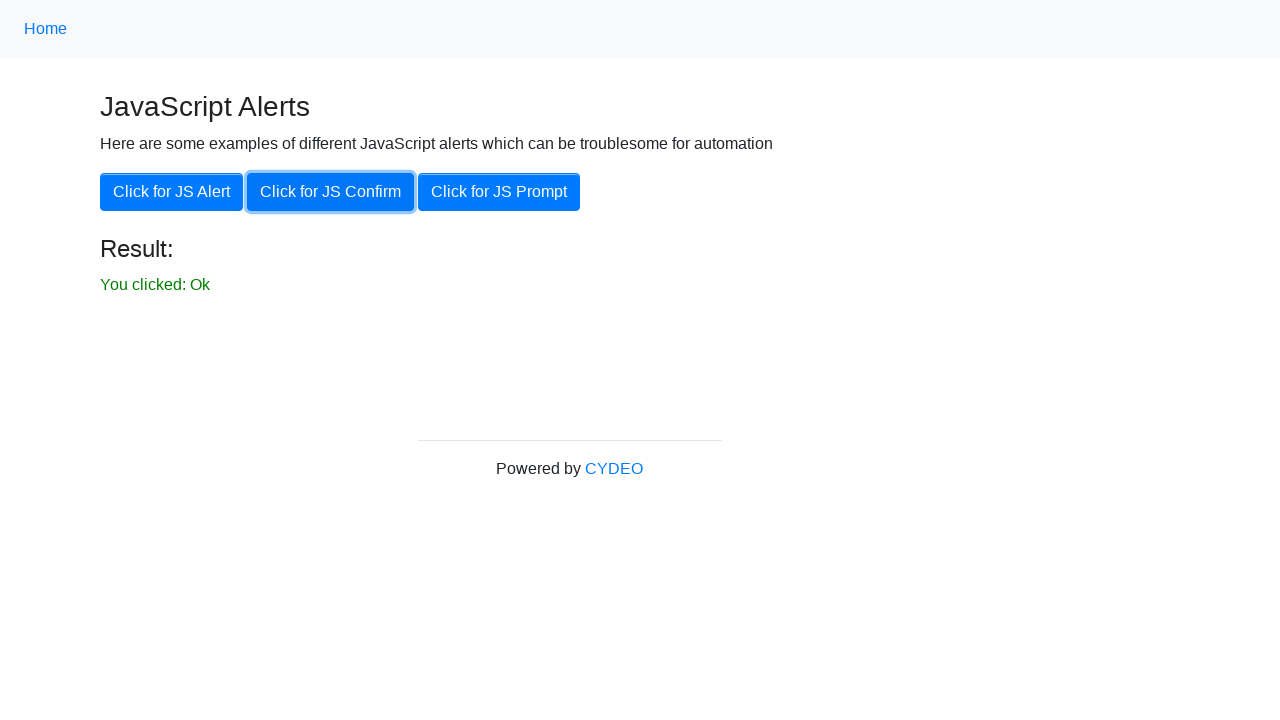

Verified 'You clicked: Ok' result message appeared after accepting confirm dialog
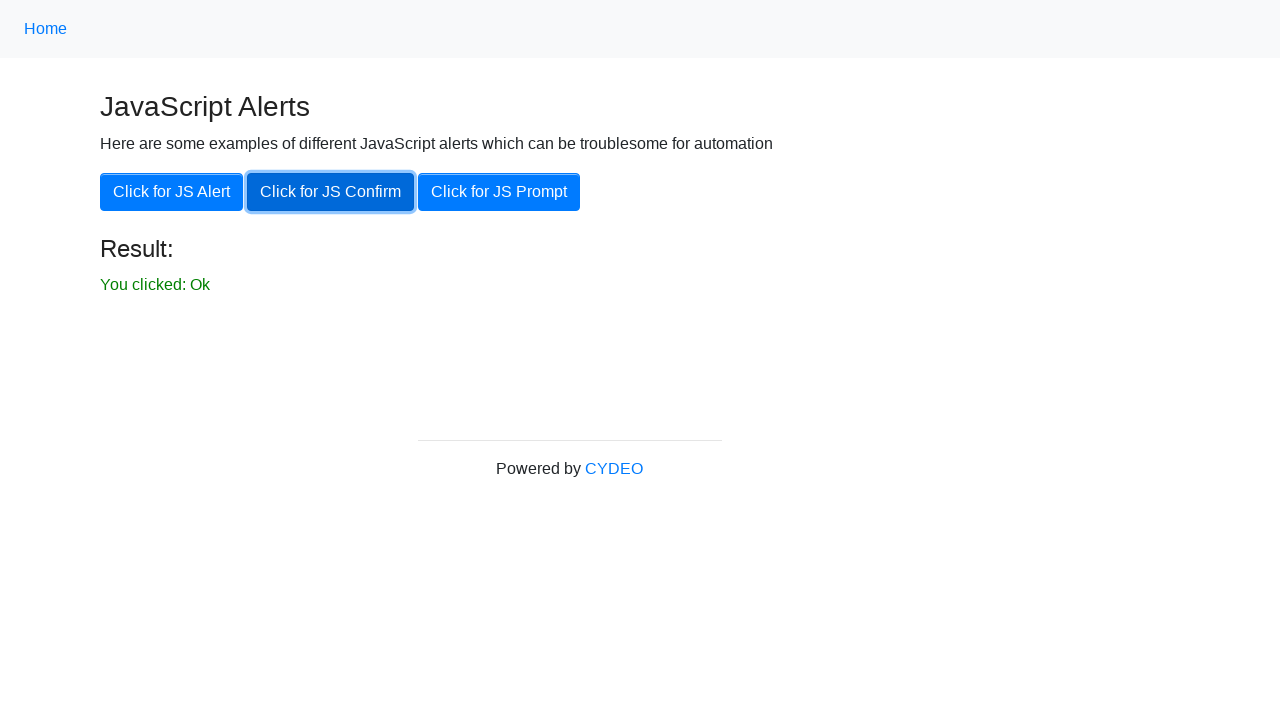

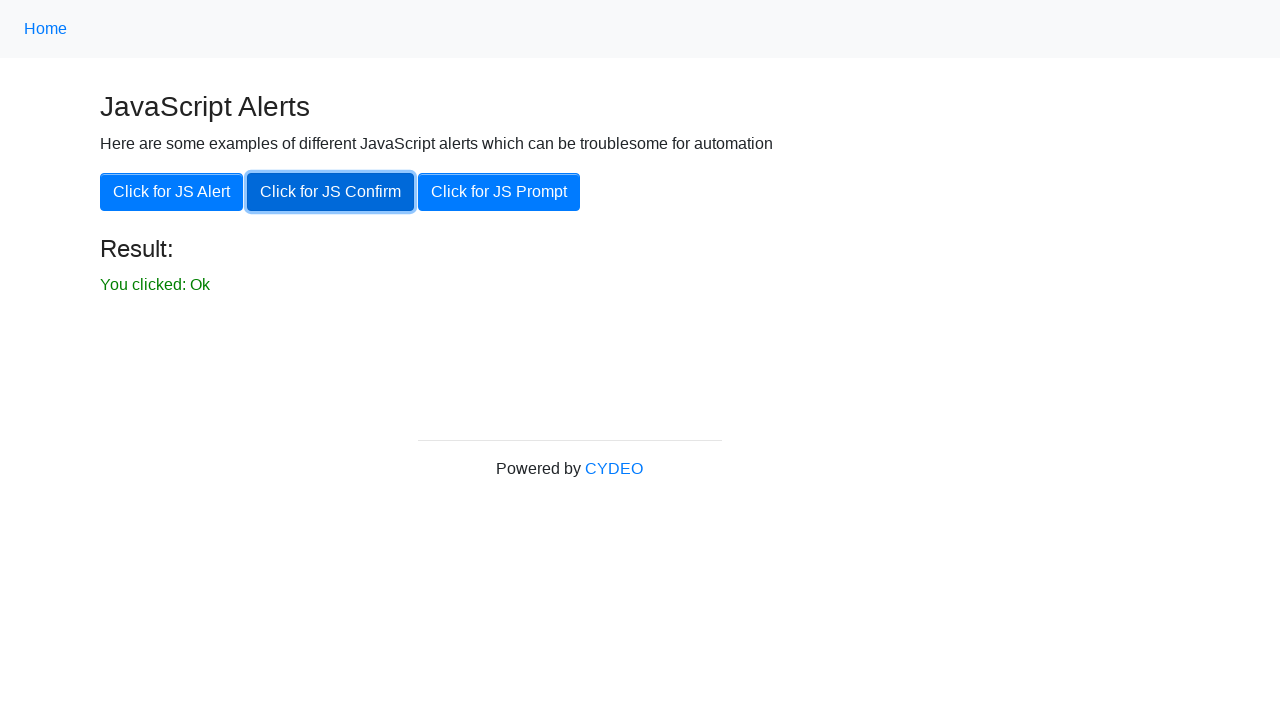